Tests checkbox interaction by clicking the second checkbox on a tutorial page and verifying checkbox states

Starting URL: https://tutorialehtml.com/en/html-tutorial-using-checkbox-tag/

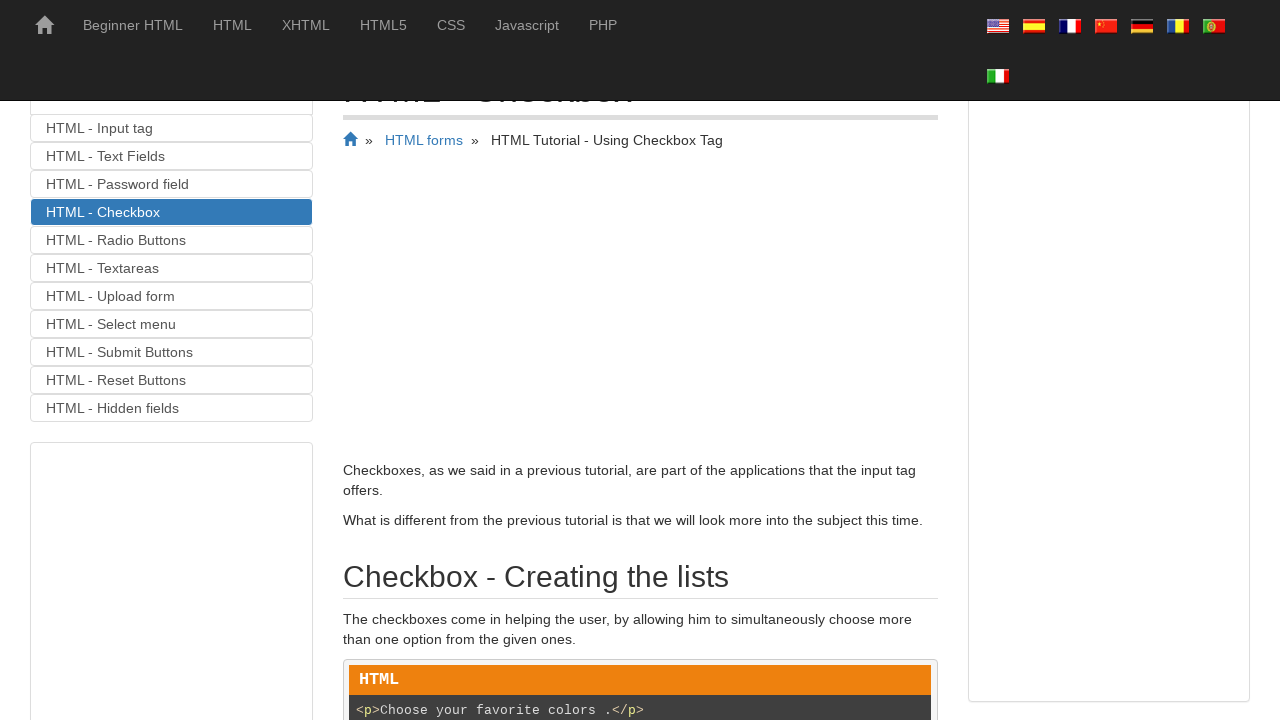

Located all checkboxes on the page
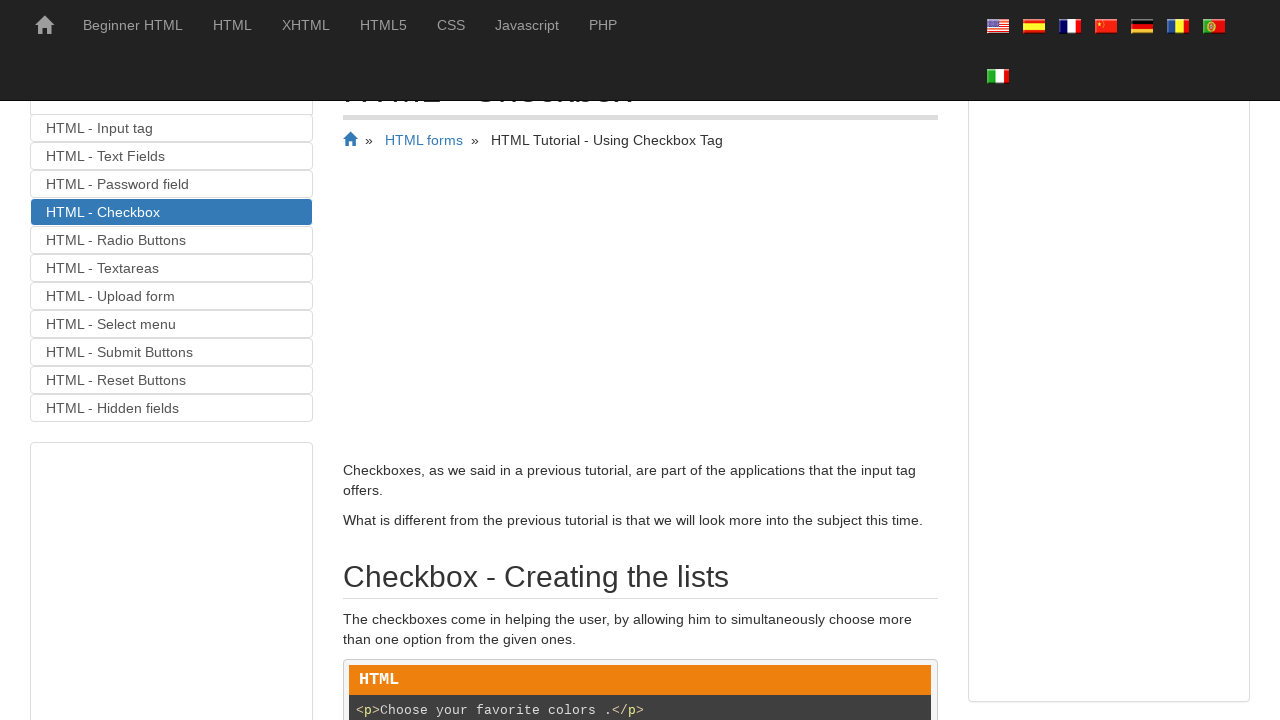

Clicked the second checkbox at (417, 360) on input[type='checkbox'] >> nth=1
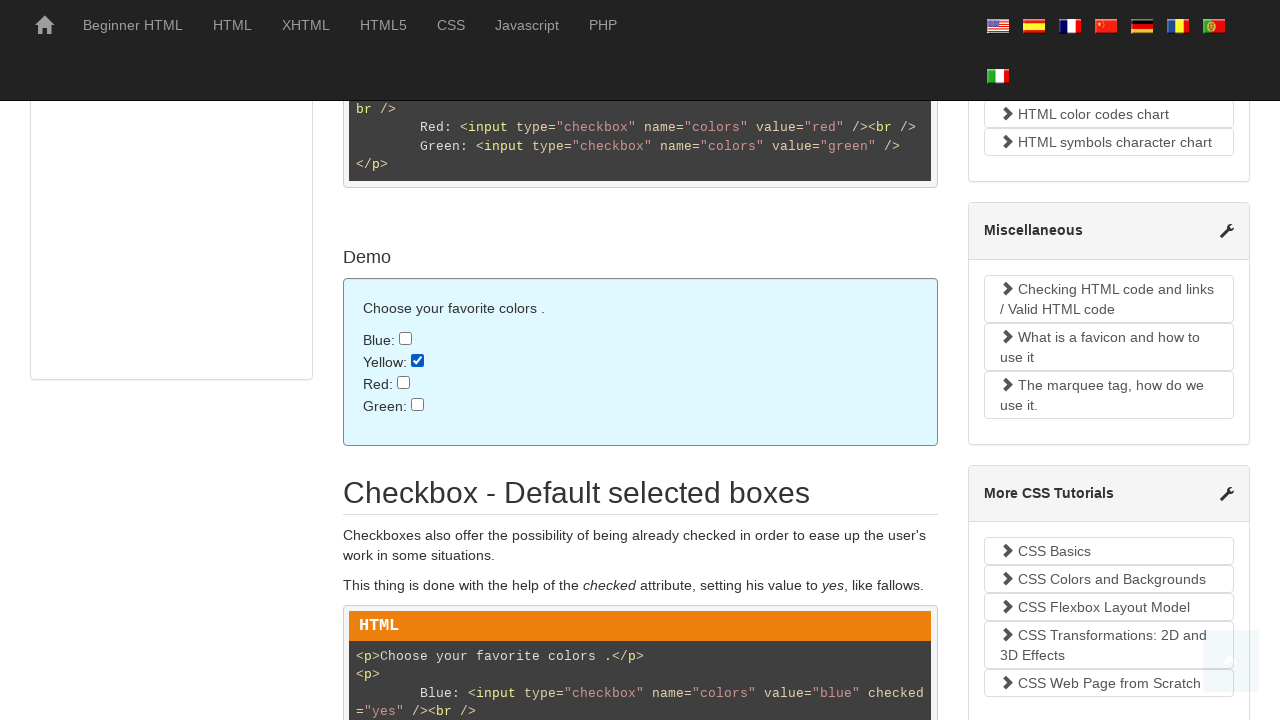

Verified checkbox with value 'yellow' is checked
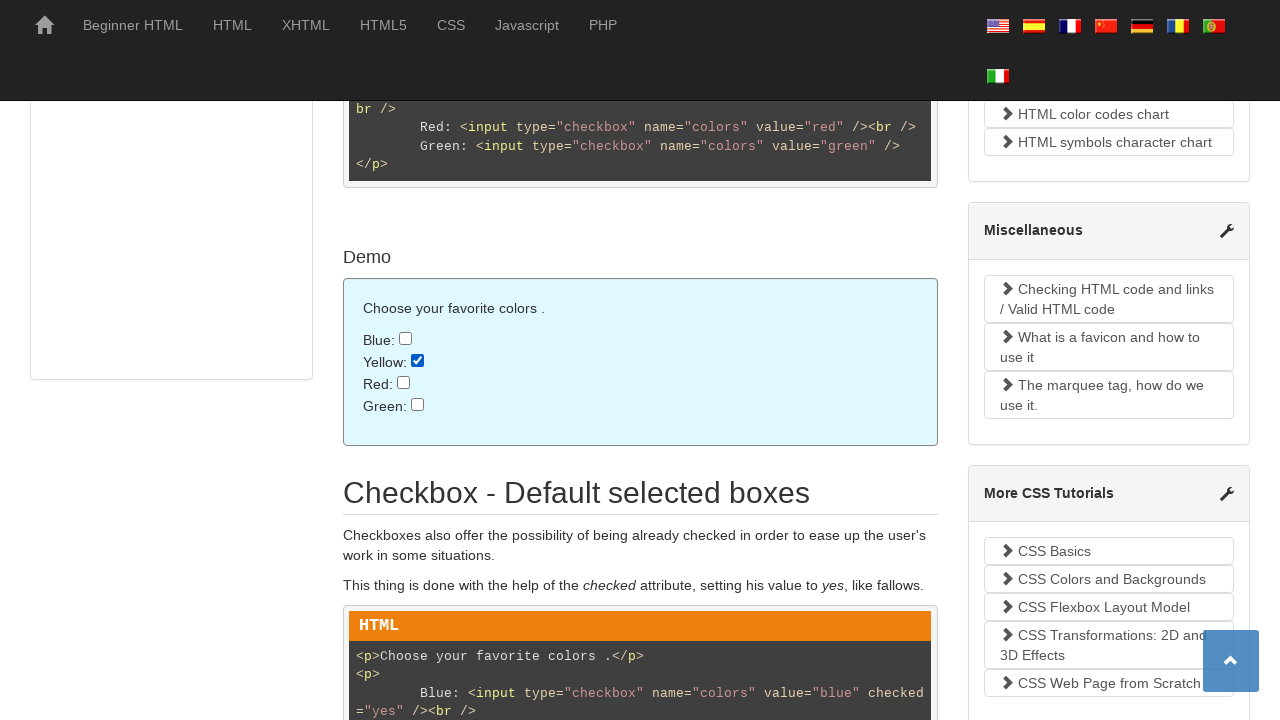

Verified checkbox with value 'blue' is checked
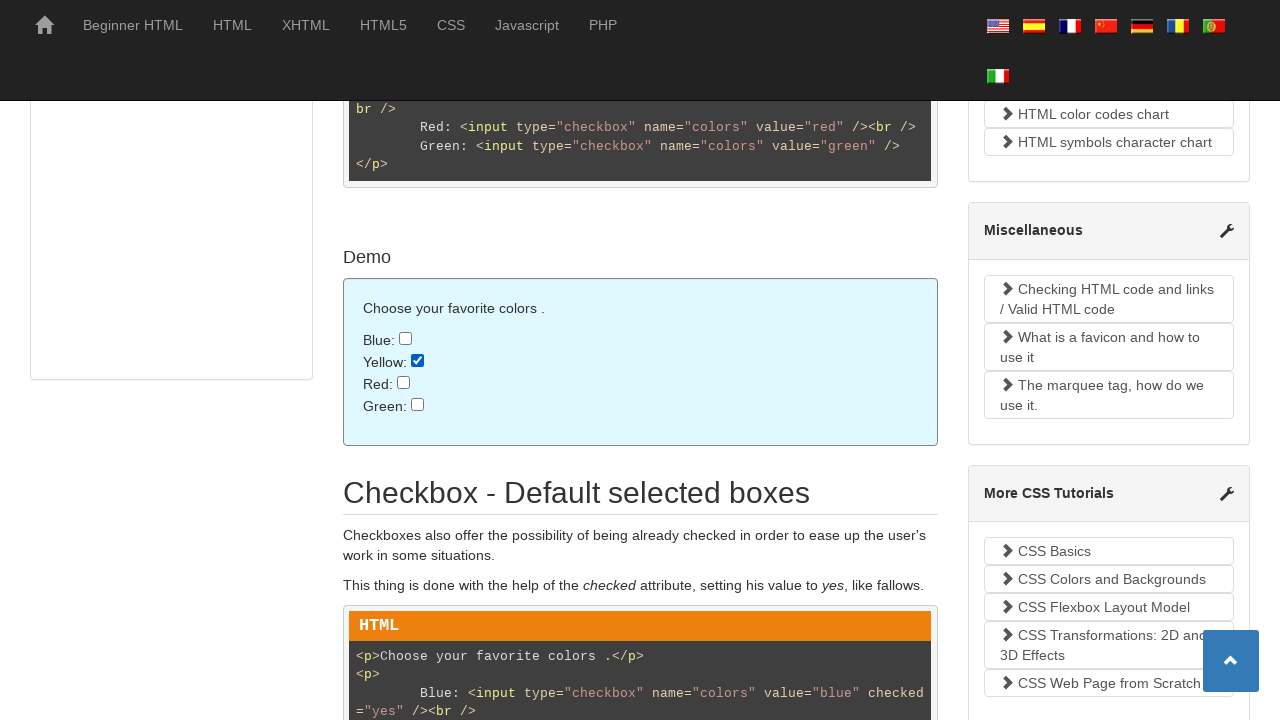

Verified checkbox with value 'green' is checked
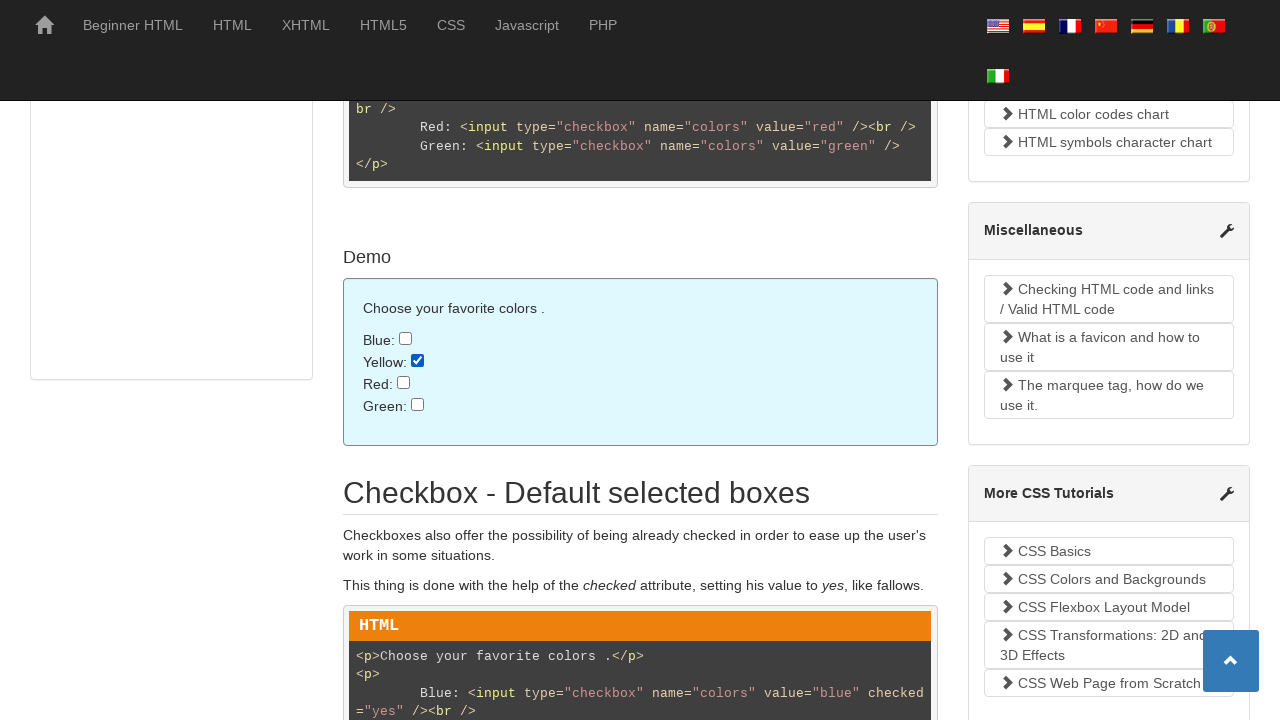

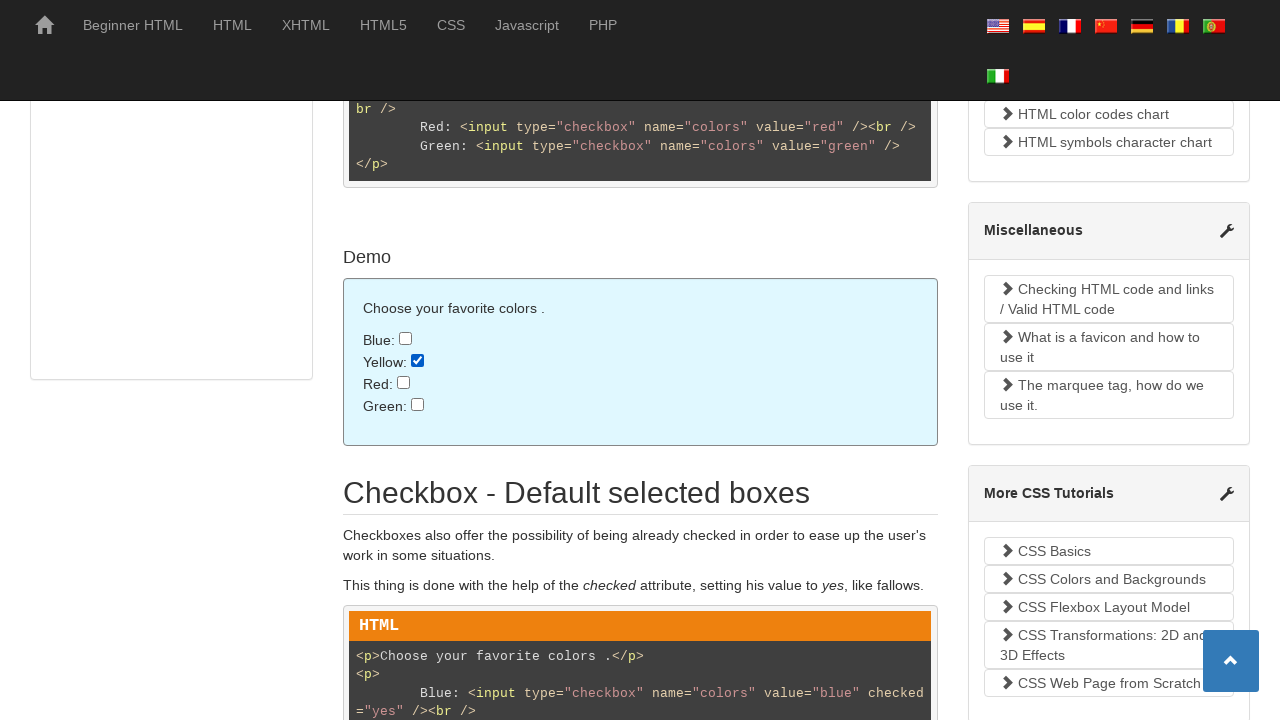